Tests selecting a flight from the search results and verifies the purchase page displays correct flight details.

Starting URL: https://blazedemo.com/

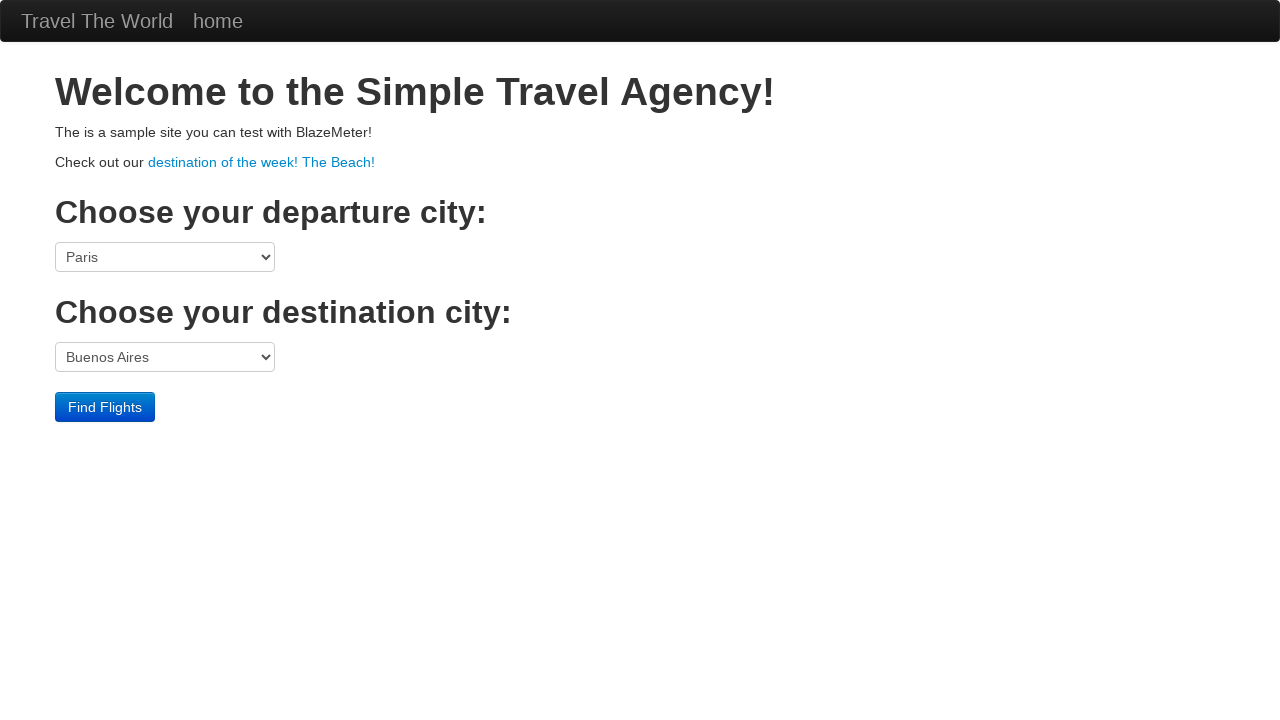

Selected Paris as departure city on select[name='fromPort']
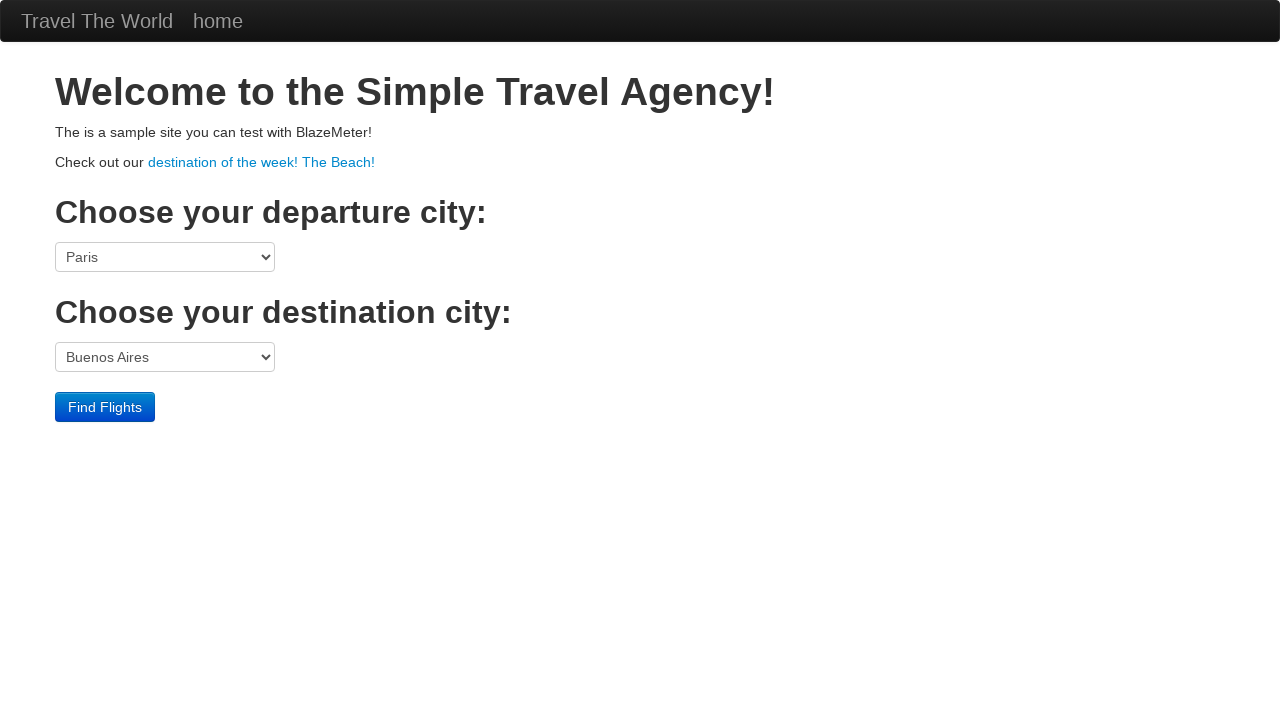

Selected Rome as destination city on select[name='toPort']
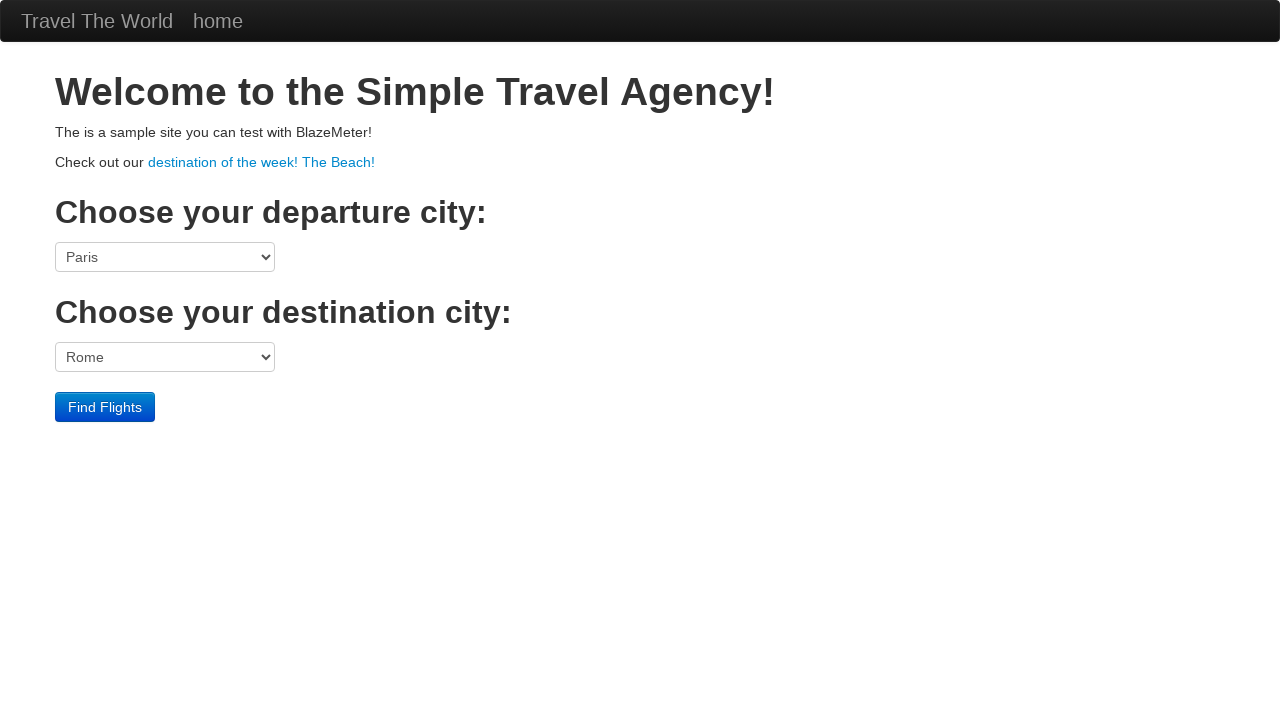

Clicked Find Flights button to search for available flights at (105, 407) on input[type='submit']
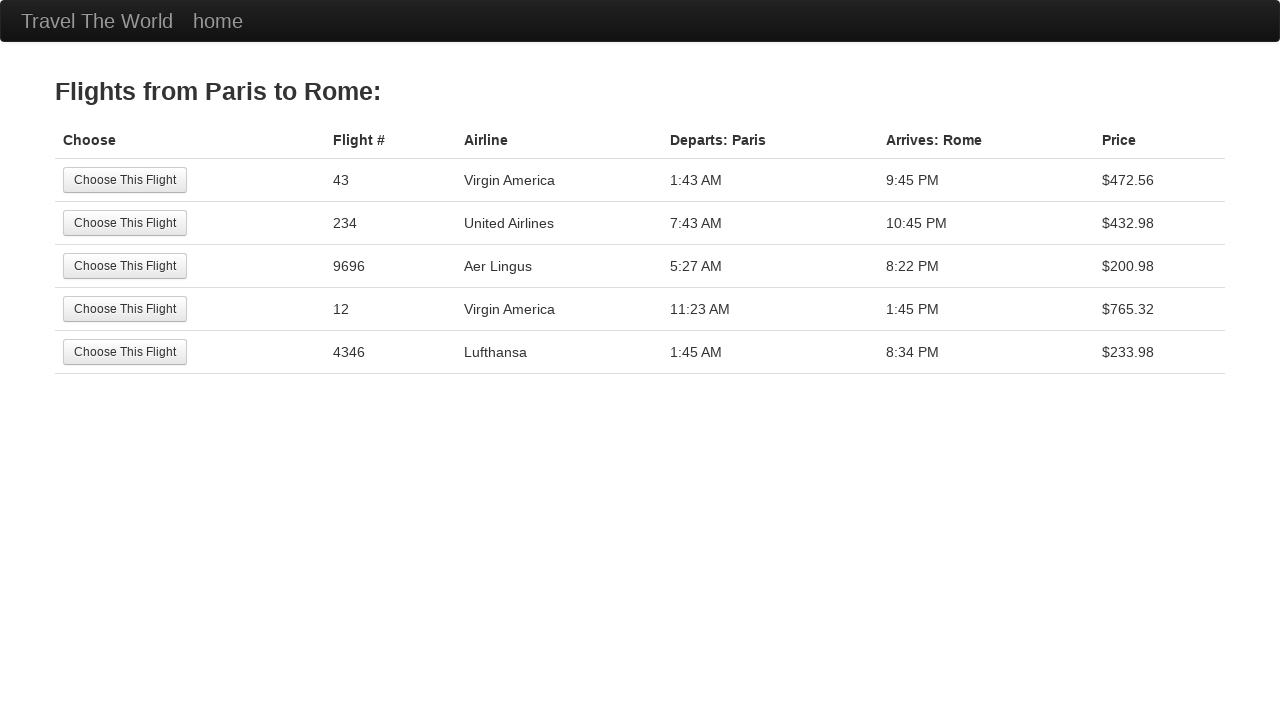

Clicked Choose This Flight button to select the first available flight at (125, 180) on input[value='Choose This Flight']
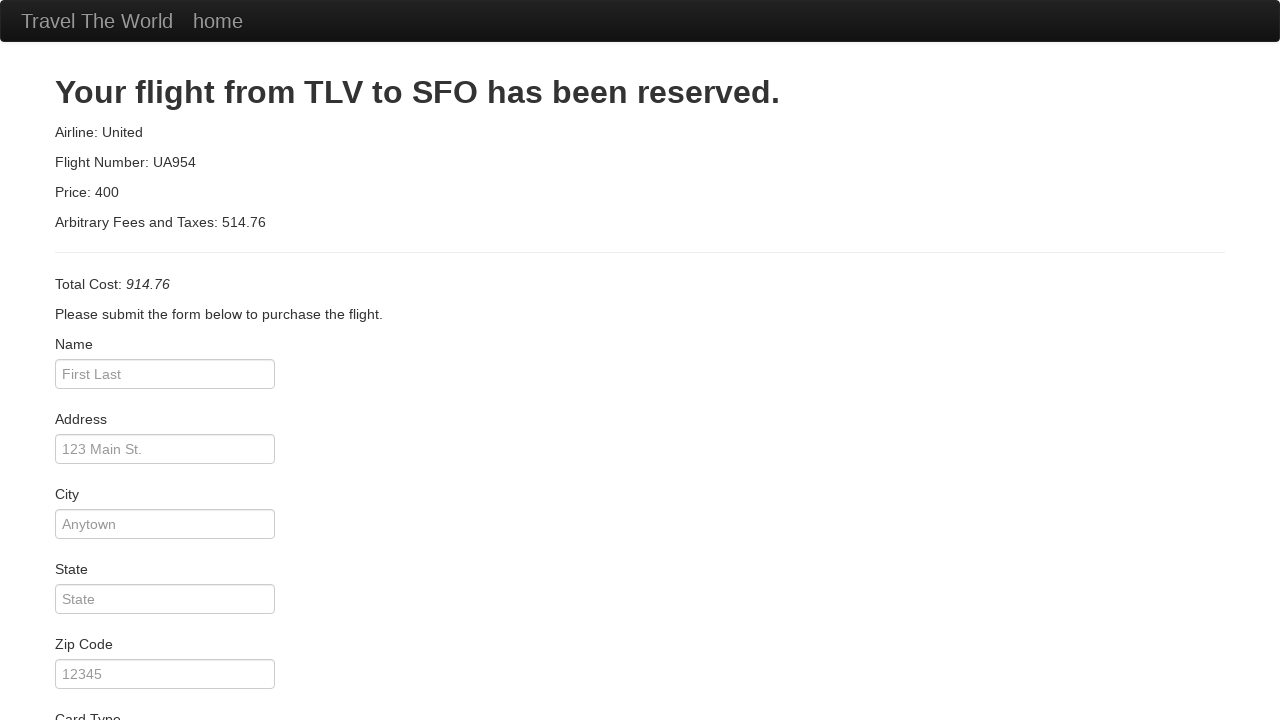

Verified navigation to purchase page with correct URL
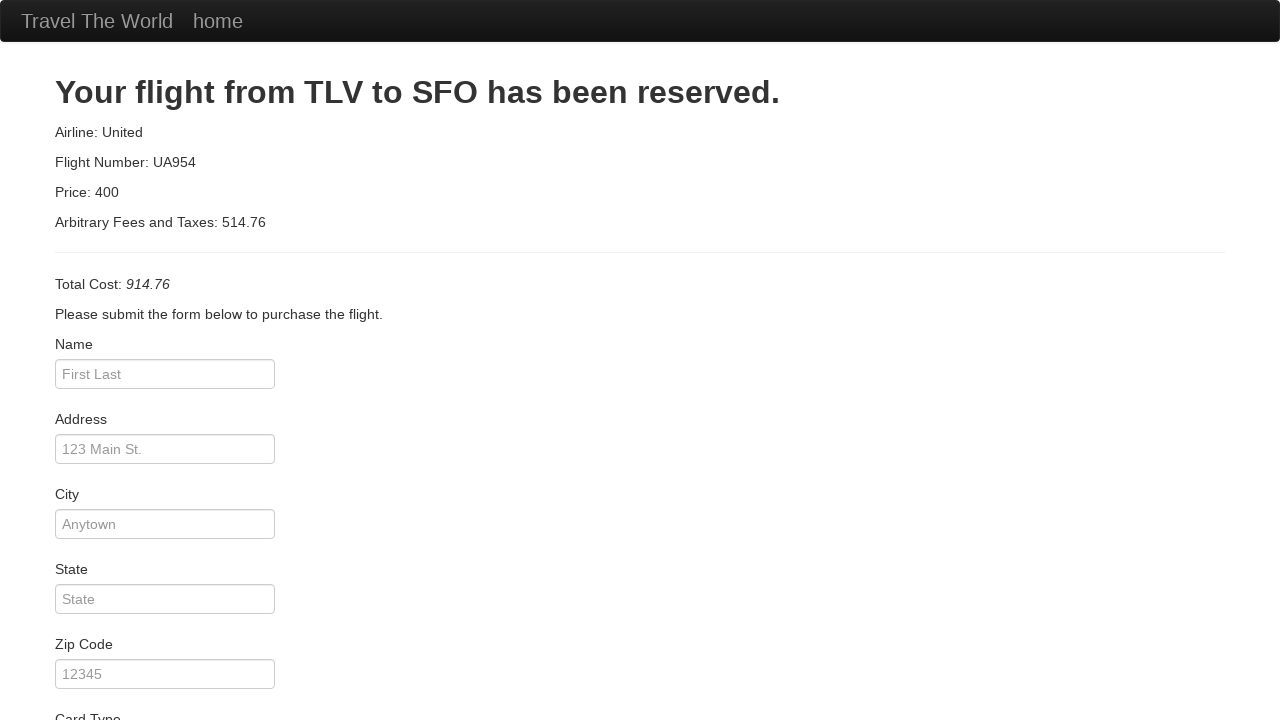

Verified Flight Number details are displayed on purchase page
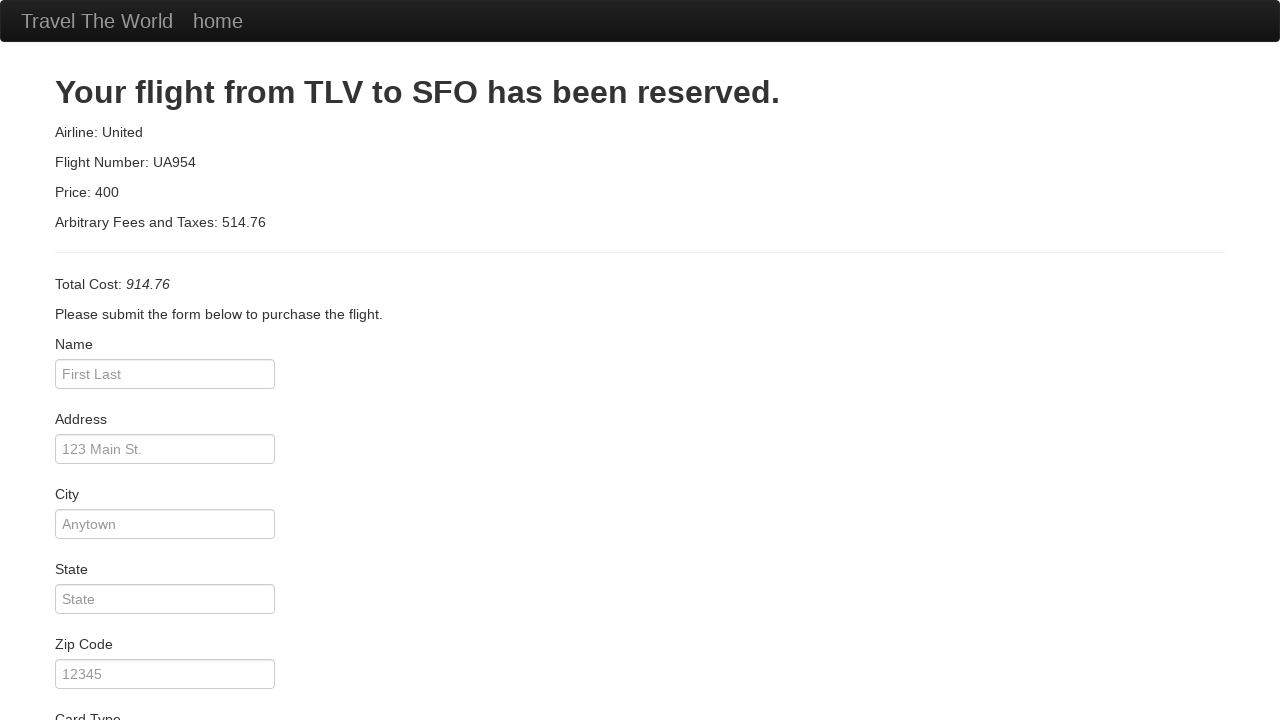

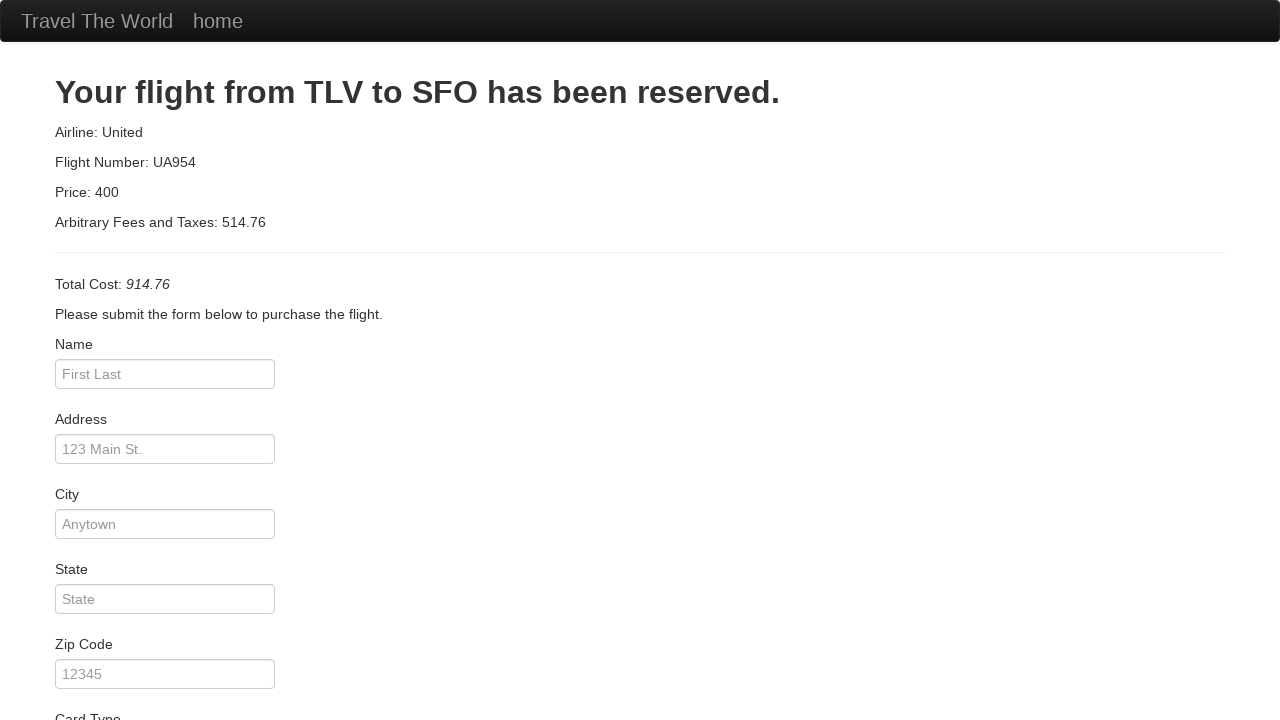